Navigates to a test blog site and clicks on a link containing the text "Open" to test link clicking functionality.

Starting URL: http://omayo.blogspot.com/

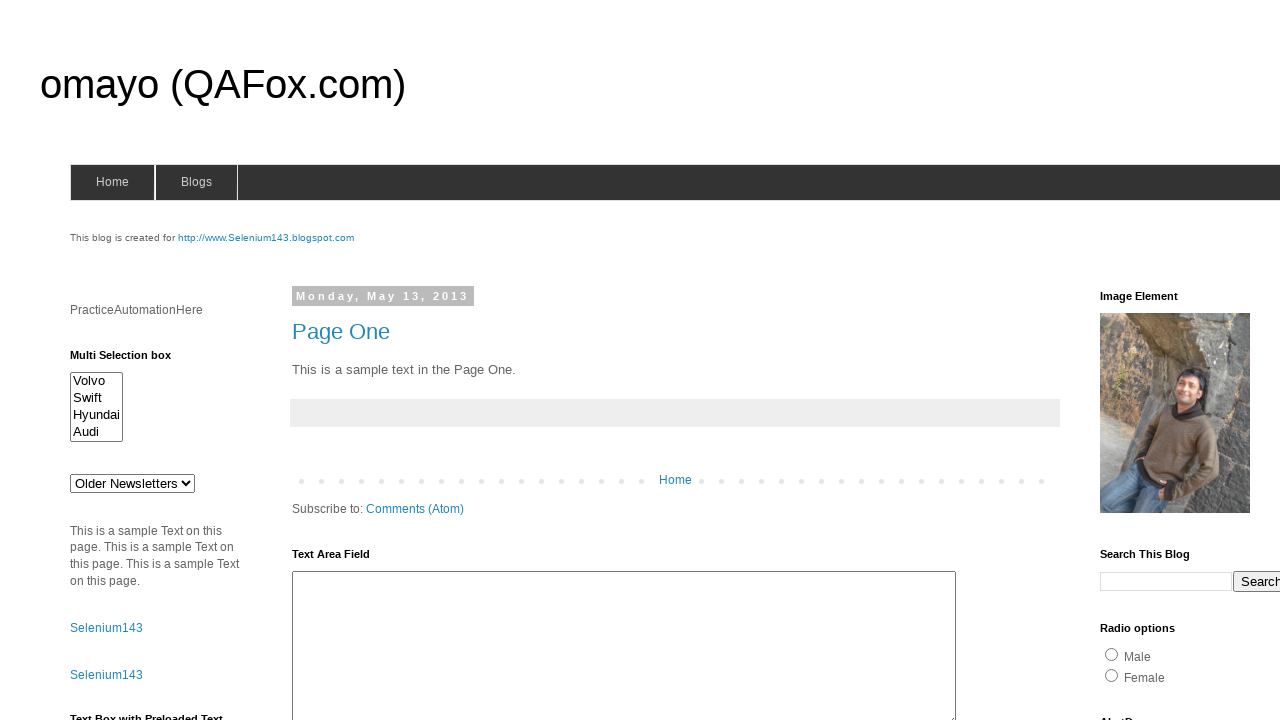

Waited for page to load (domcontentloaded state)
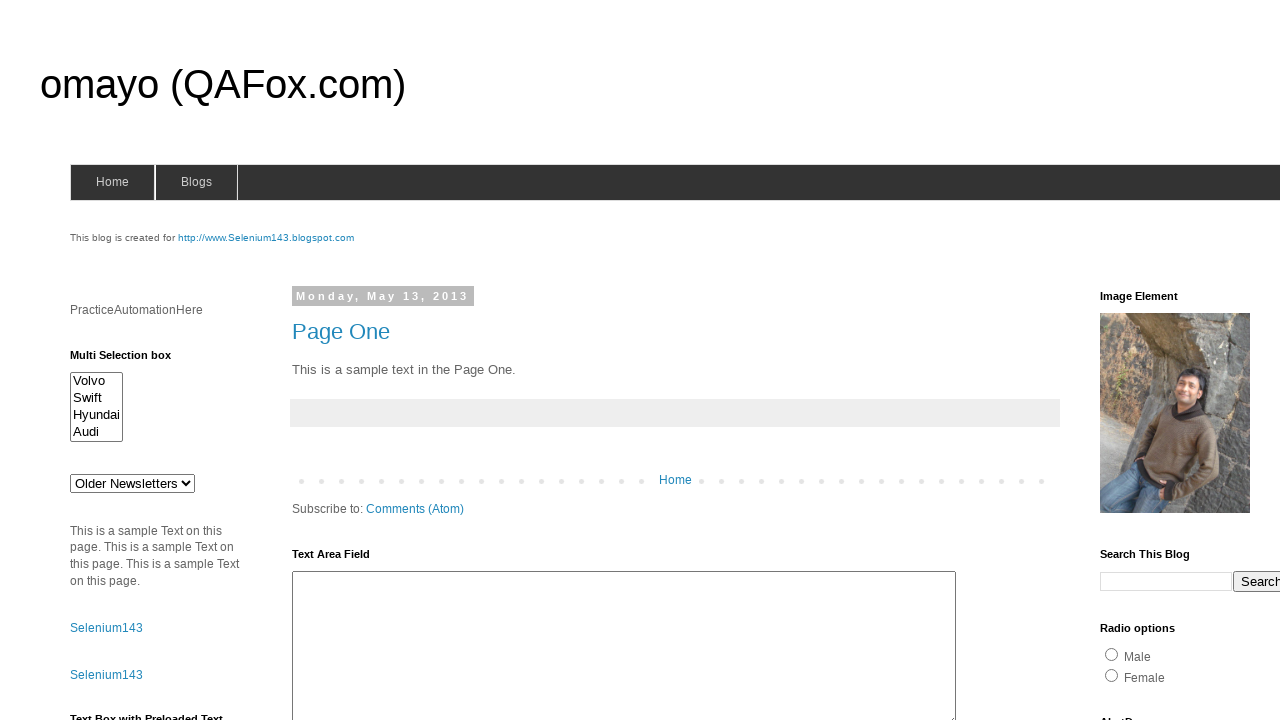

Clicked on link containing 'Open' text at (132, 360) on a:has-text('Open')
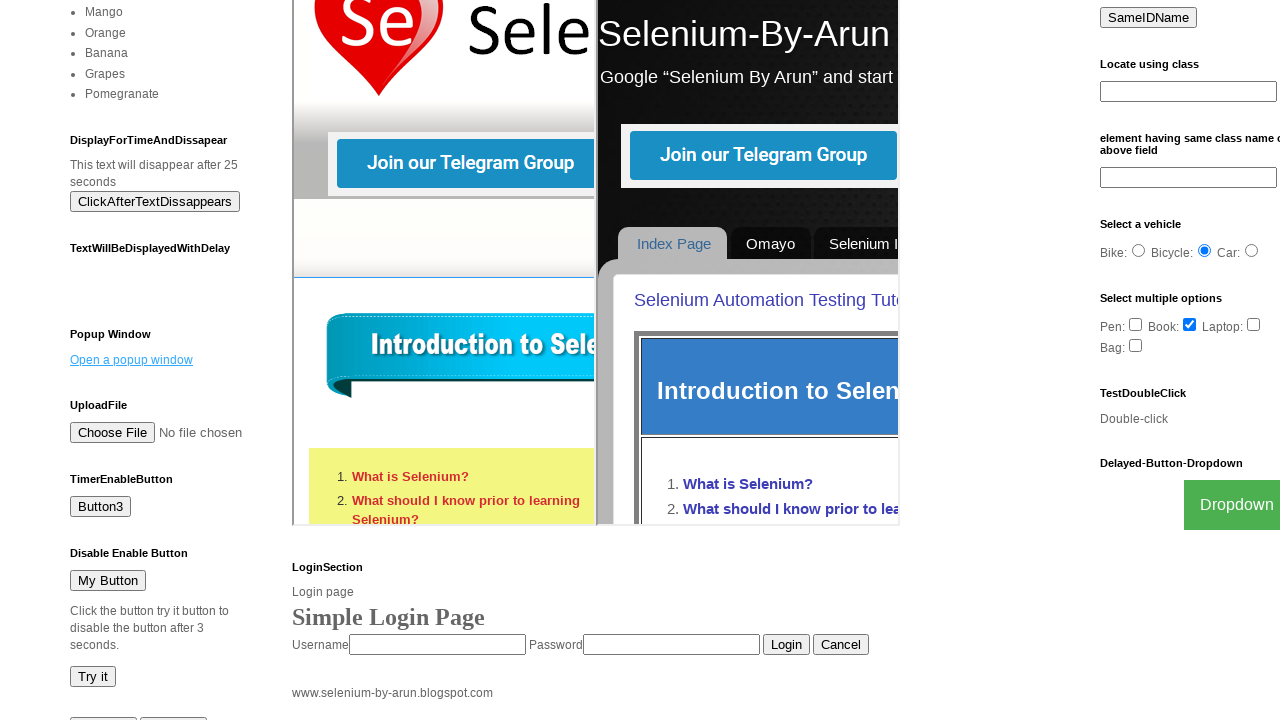

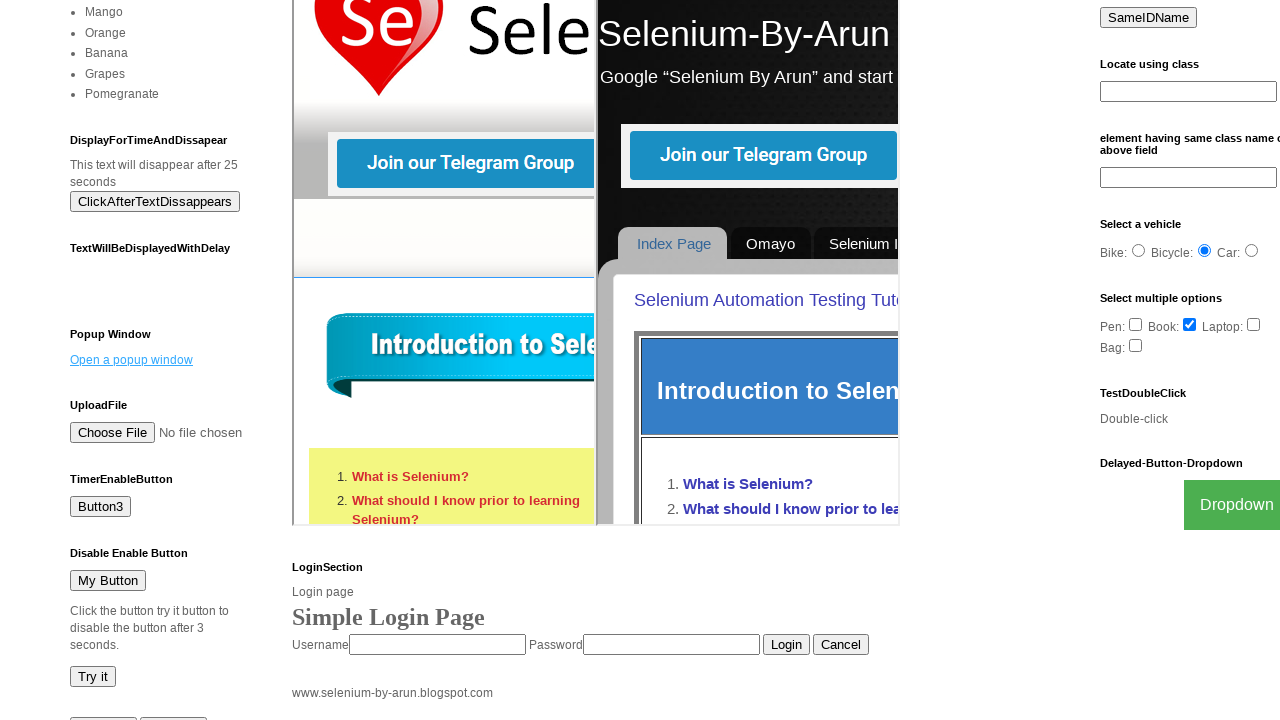